Tests prompt alert functionality by clicking a button to trigger a prompt dialog, entering text, and accepting it

Starting URL: https://training-support.net/webelements/alerts

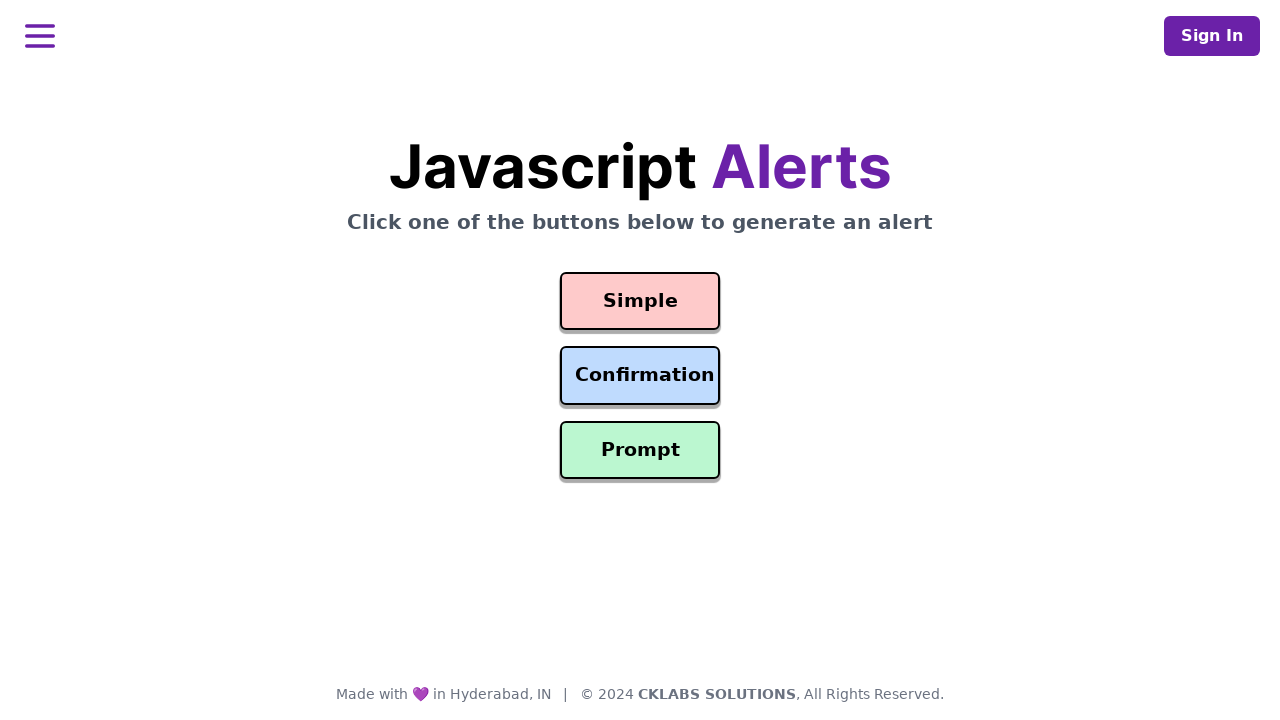

Set up dialog handler to accept prompt with text 'Awesome!'
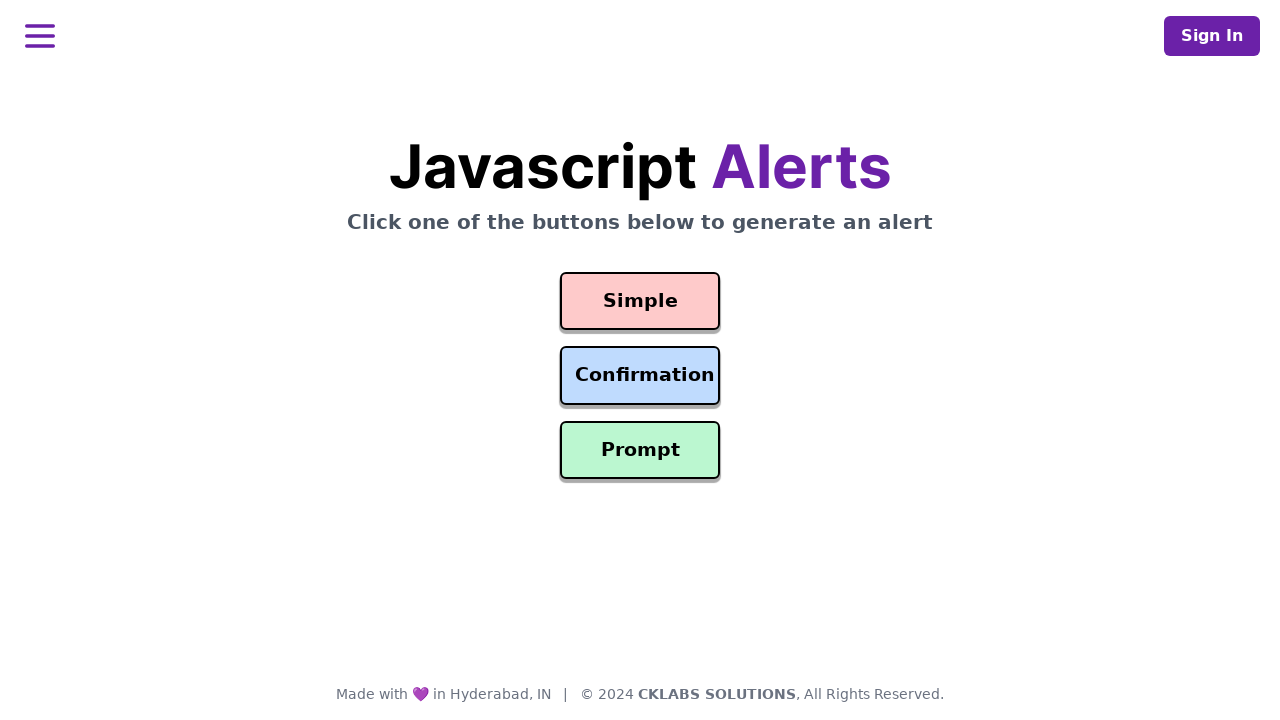

Clicked prompt button to trigger alert dialog at (640, 450) on #prompt
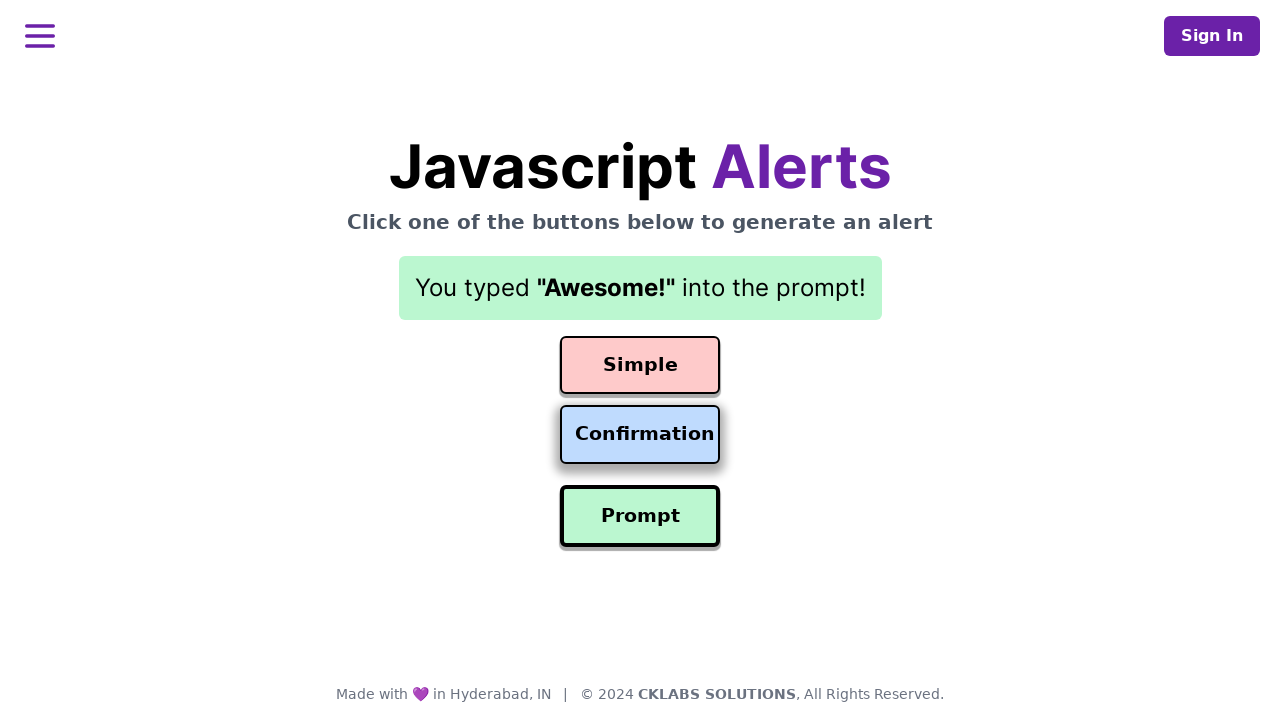

Waited for dialog to be handled
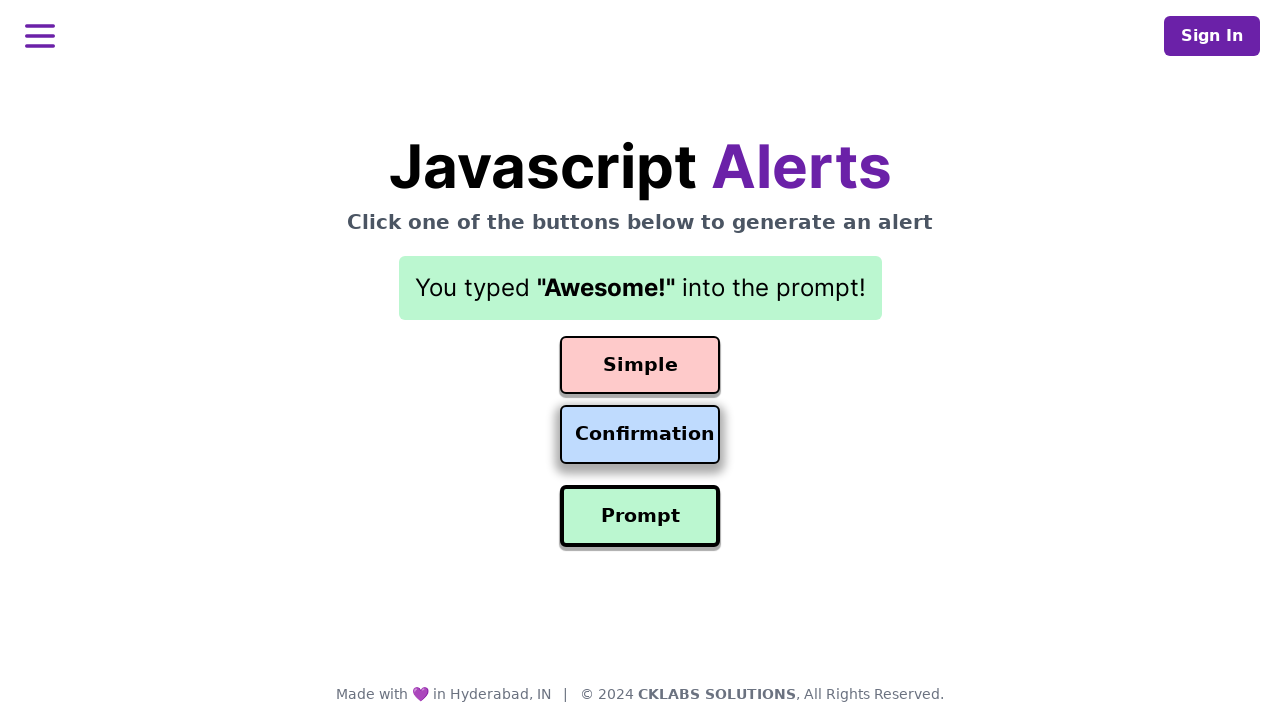

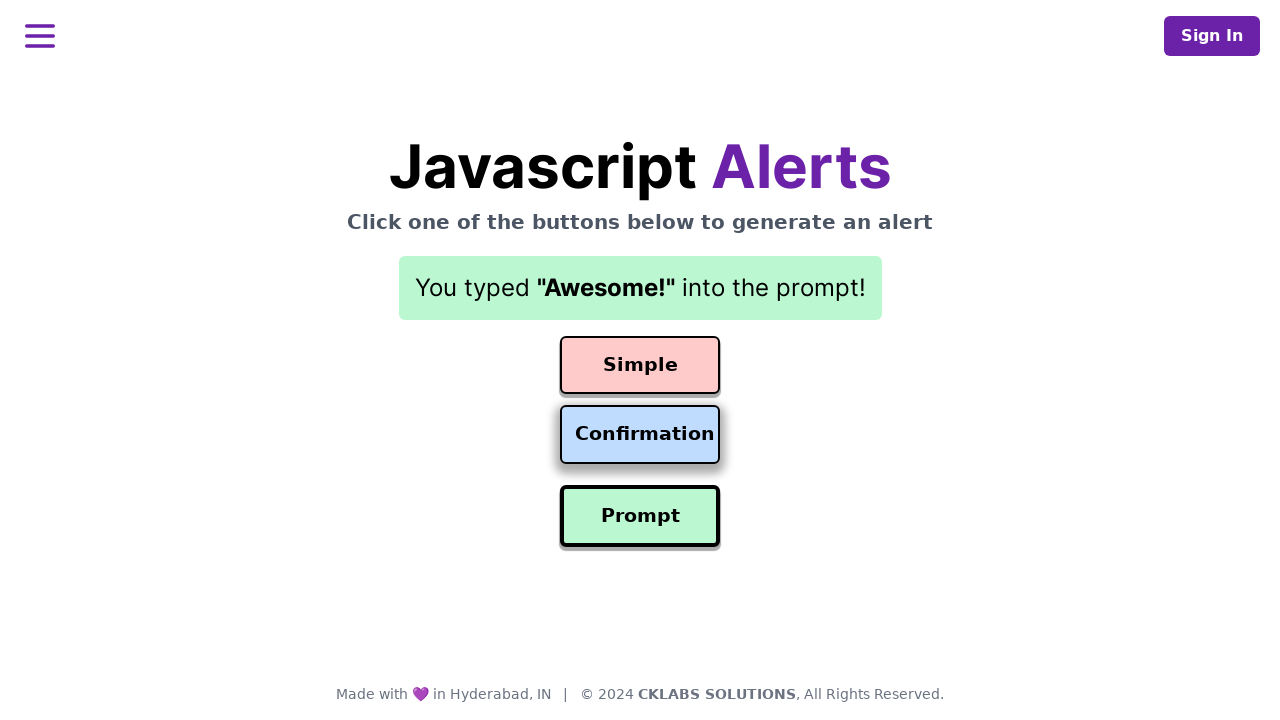